Tests passenger count selection by opening the passenger dropdown and incrementing adult count 4 times

Starting URL: https://rahulshettyacademy.com/dropdownsPractise/

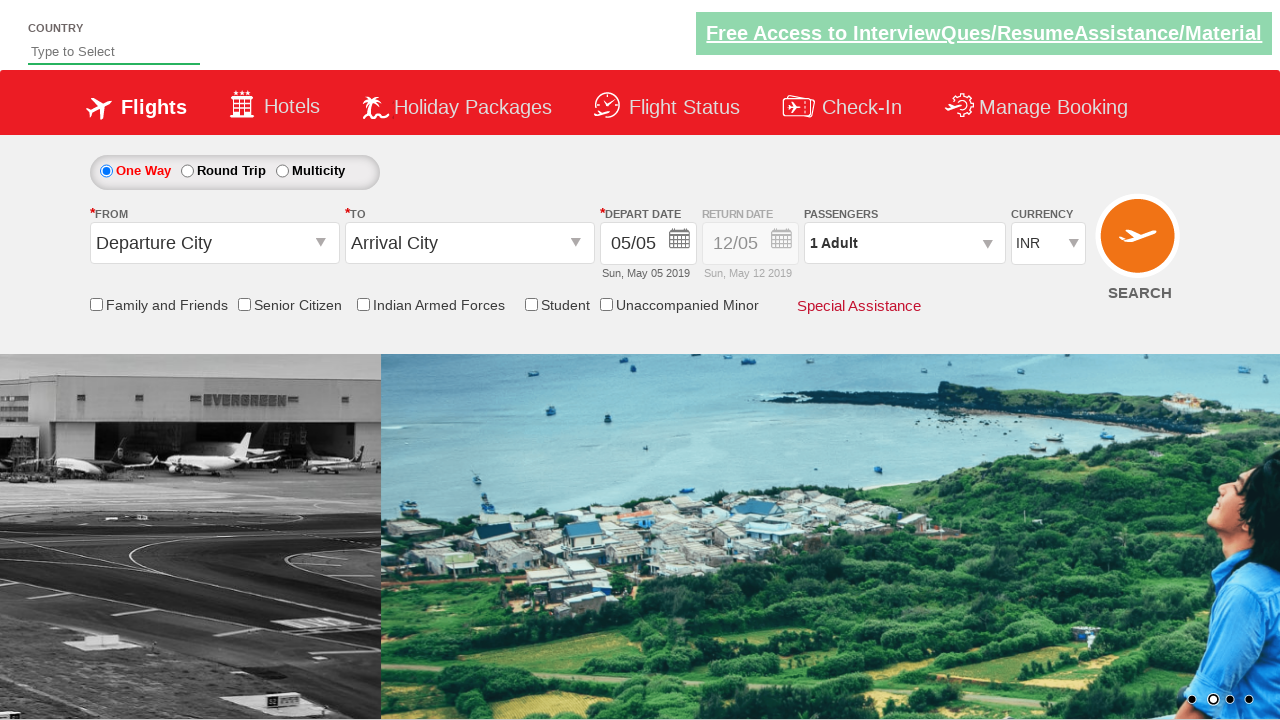

Clicked on passenger info dropdown to open it at (904, 243) on #divpaxinfo
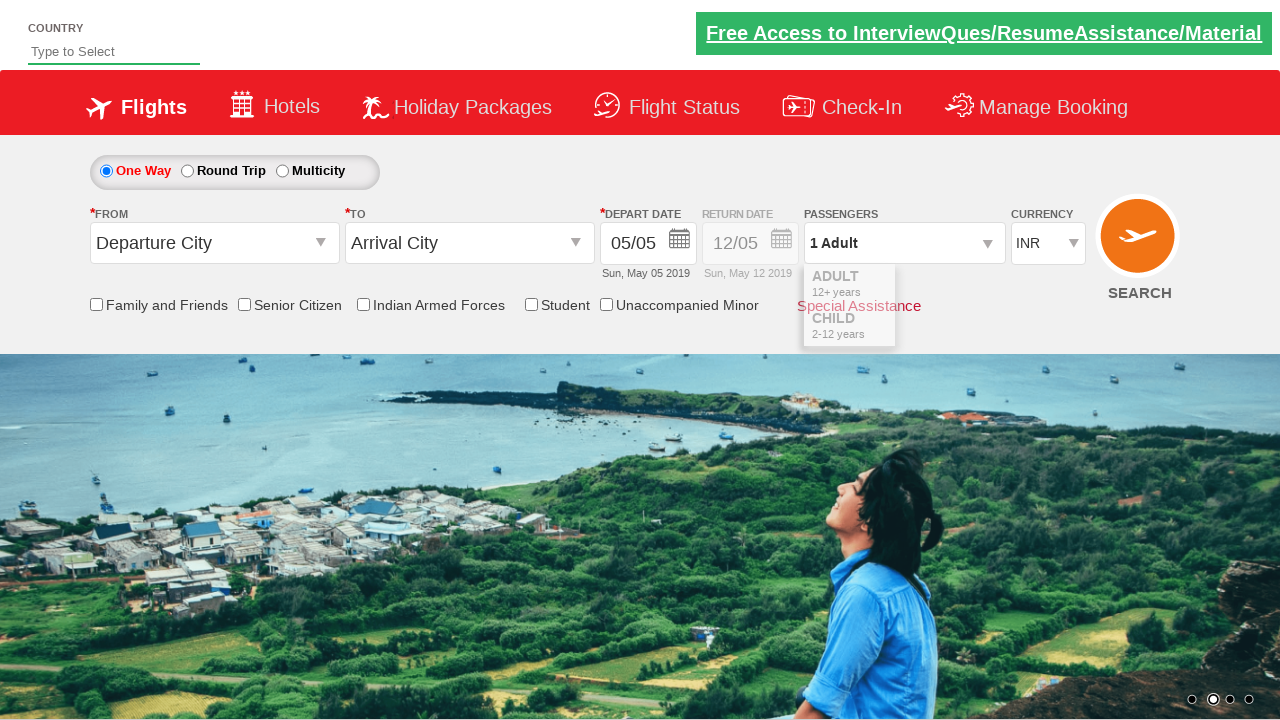

Waited for dropdown to be fully open
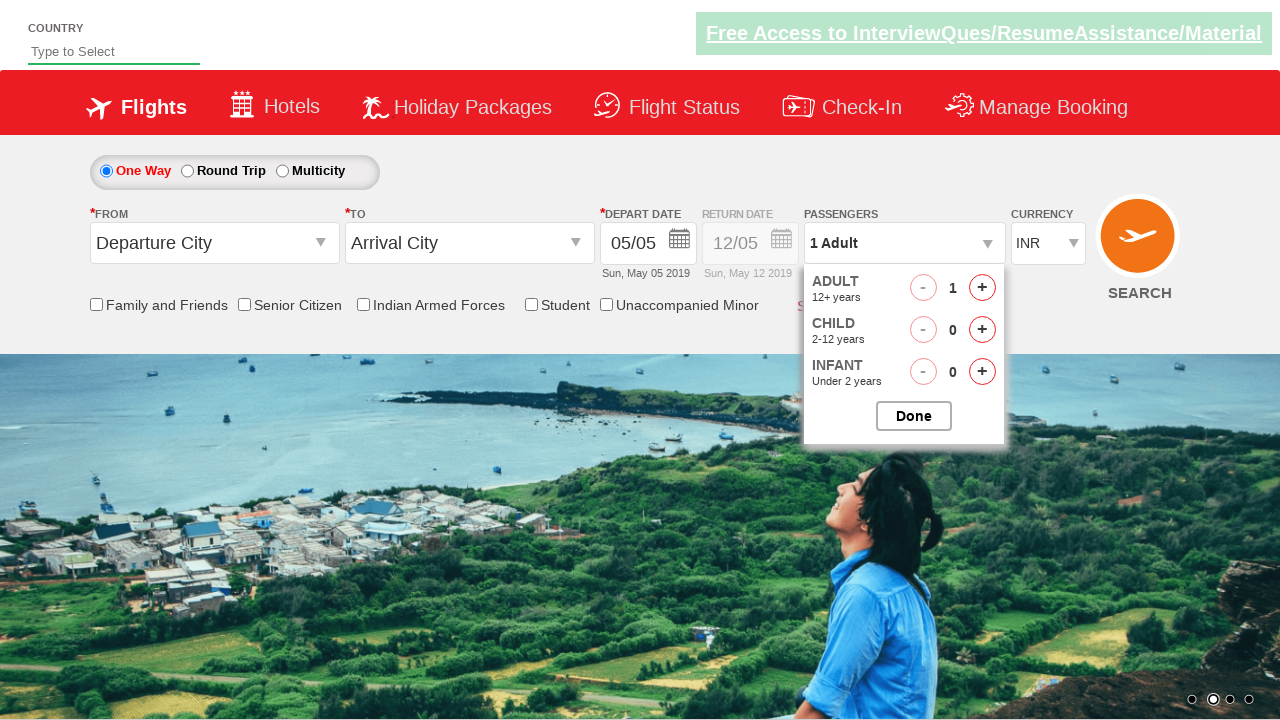

Clicked increment adult button (iteration 1 of 4) at (982, 288) on #hrefIncAdt
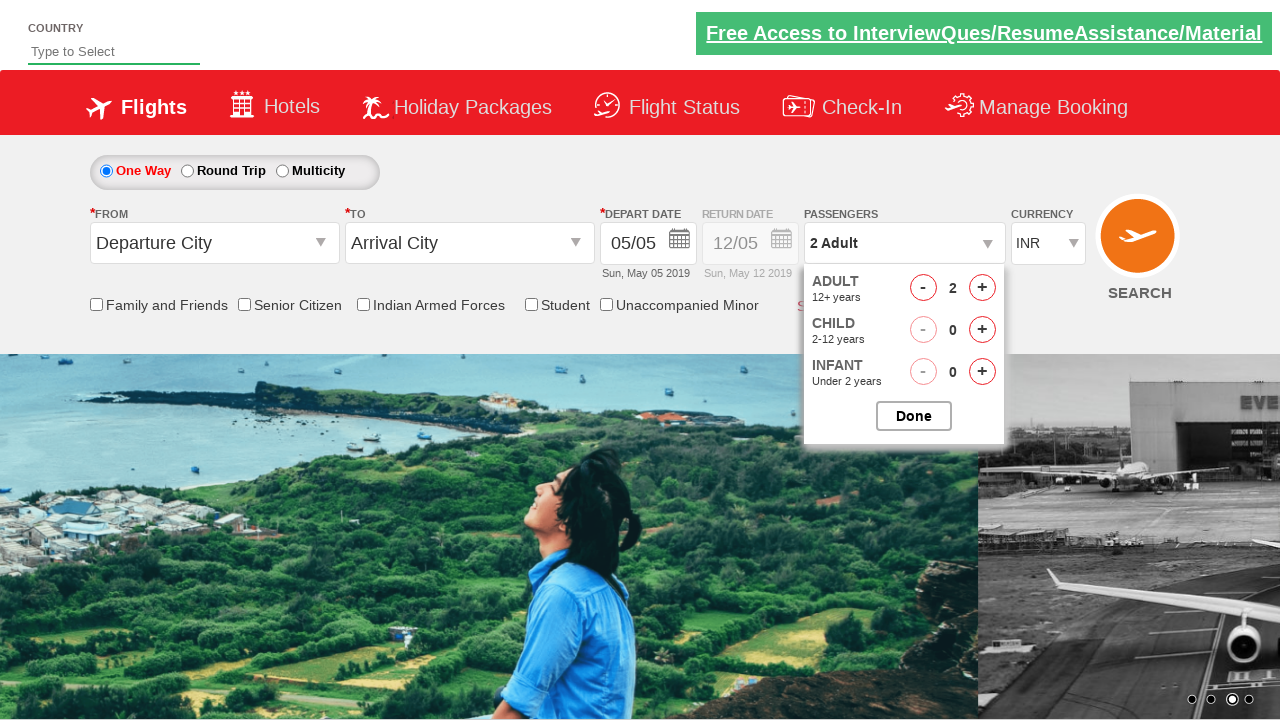

Clicked increment adult button (iteration 2 of 4) at (982, 288) on #hrefIncAdt
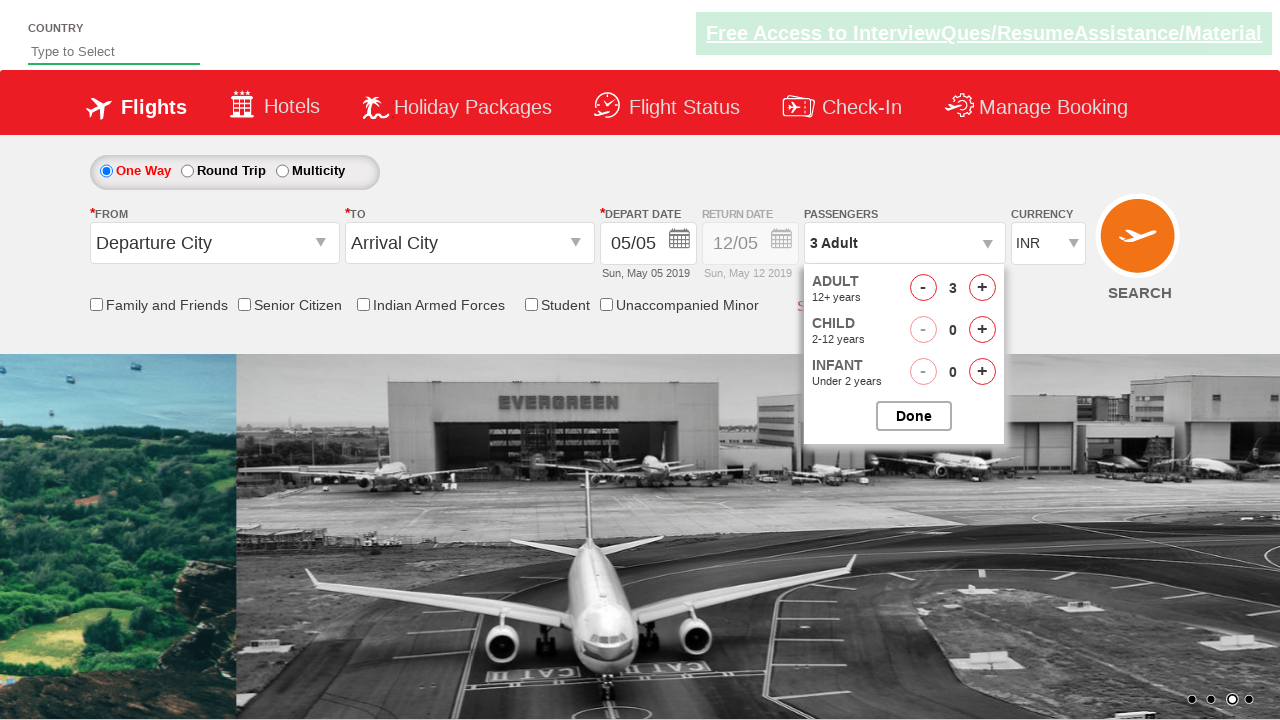

Clicked increment adult button (iteration 3 of 4) at (982, 288) on #hrefIncAdt
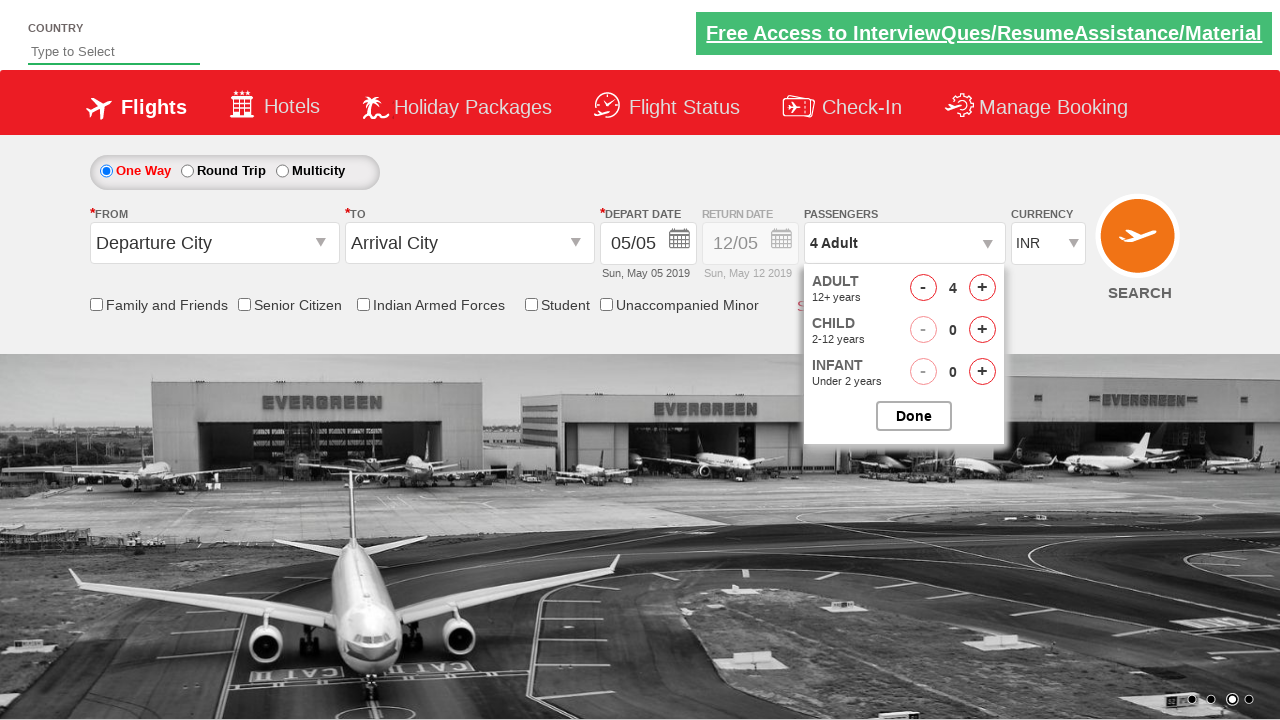

Clicked increment adult button (iteration 4 of 4) at (982, 288) on #hrefIncAdt
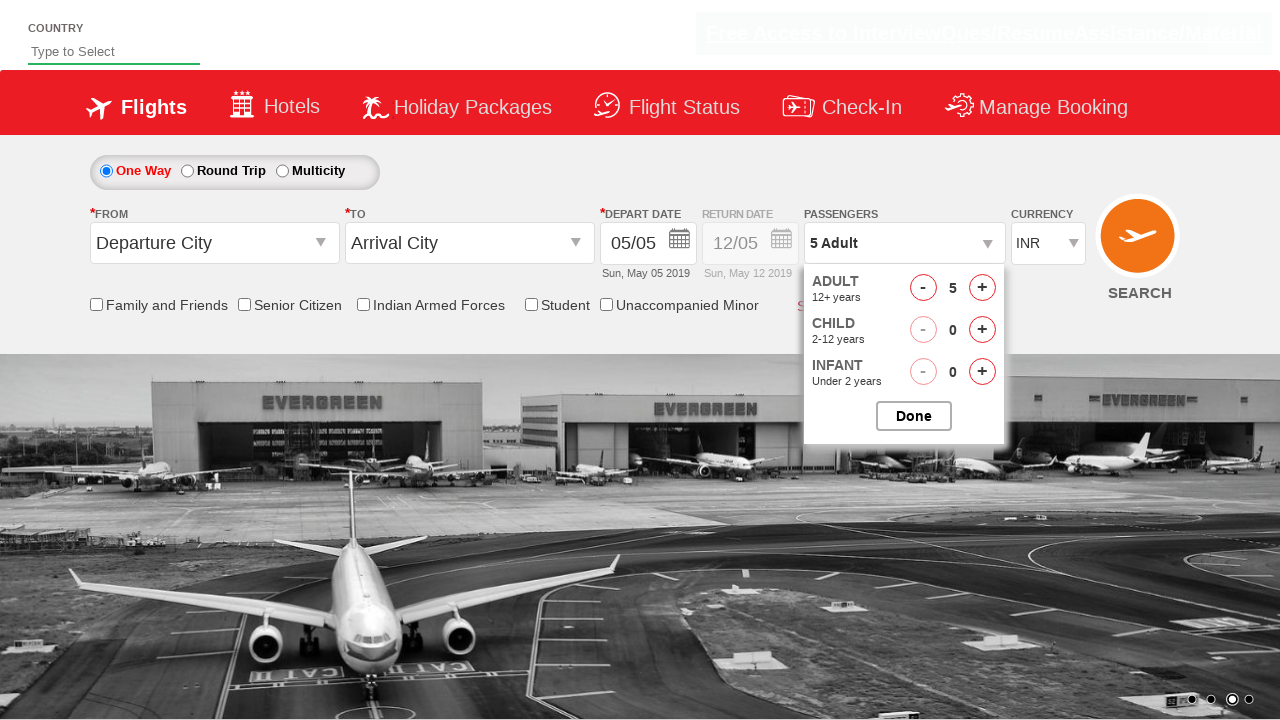

Closed the passenger selection dropdown at (914, 416) on #btnclosepaxoption
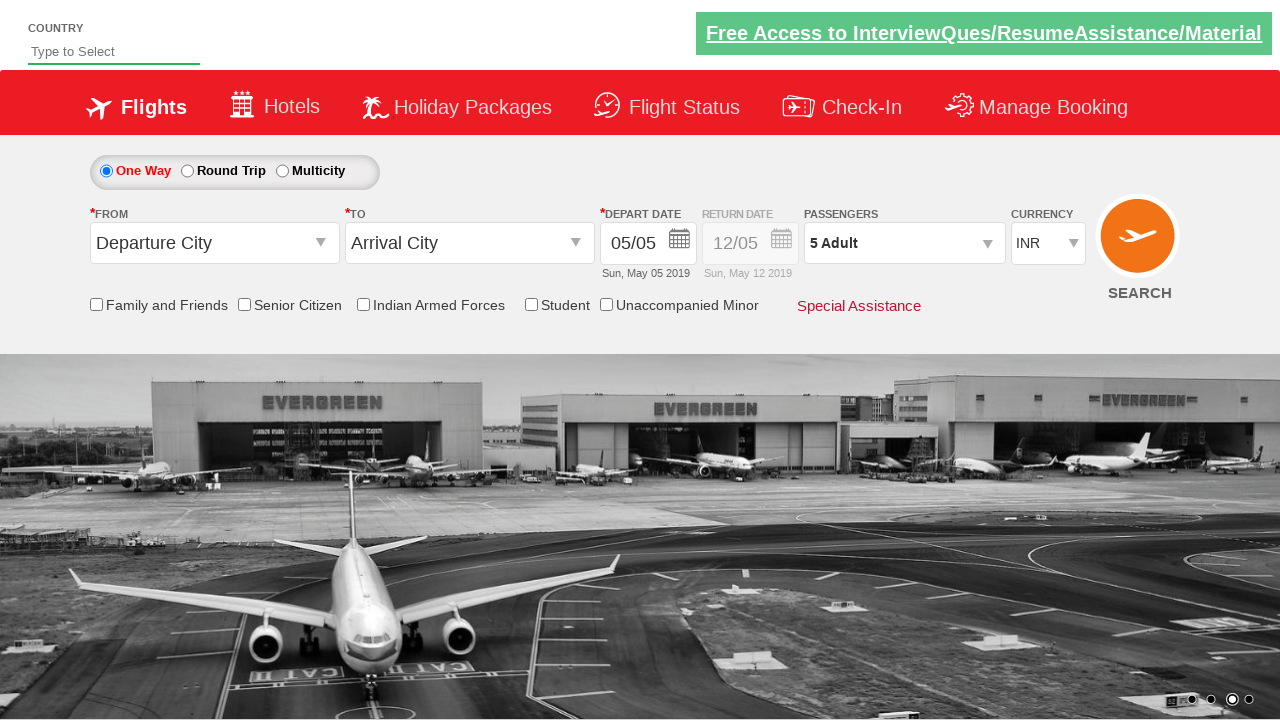

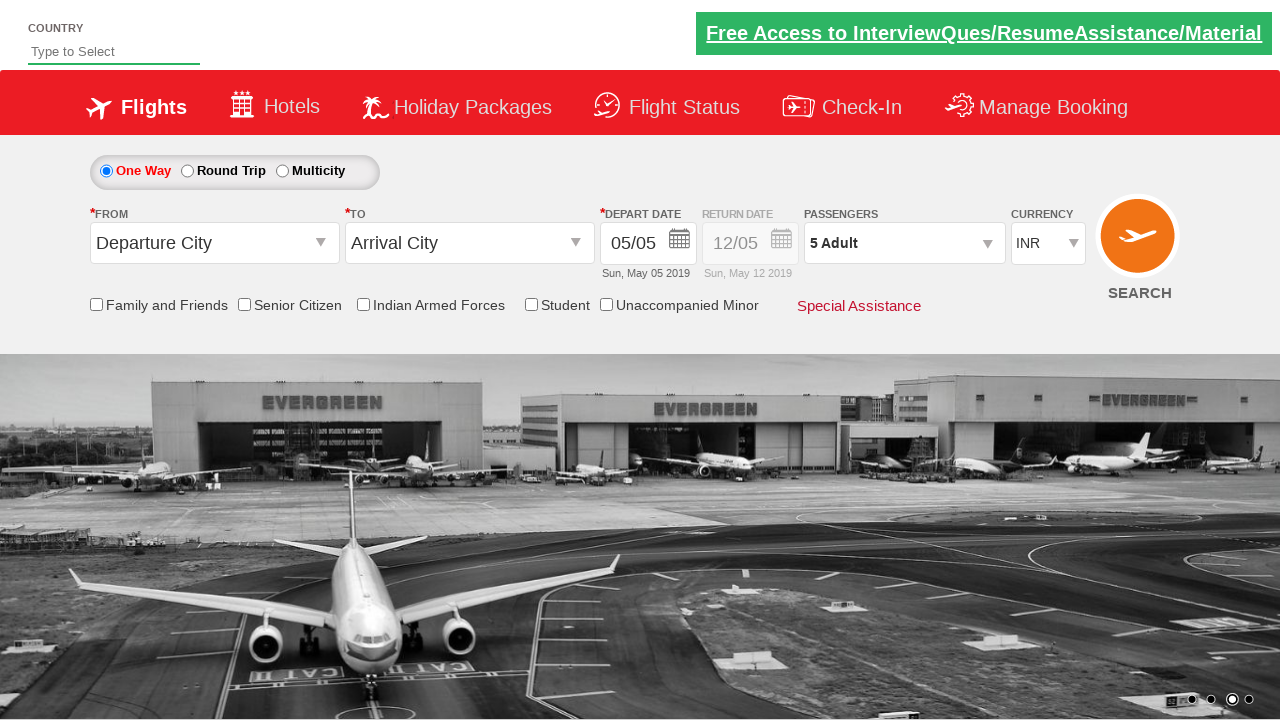